Tests email validation on the registration form by navigating from the home page to the registration page, entering invalid email formats, and verifying that the appropriate error message is displayed.

Starting URL: http://training.skillo-bg.com:4200/posts/all

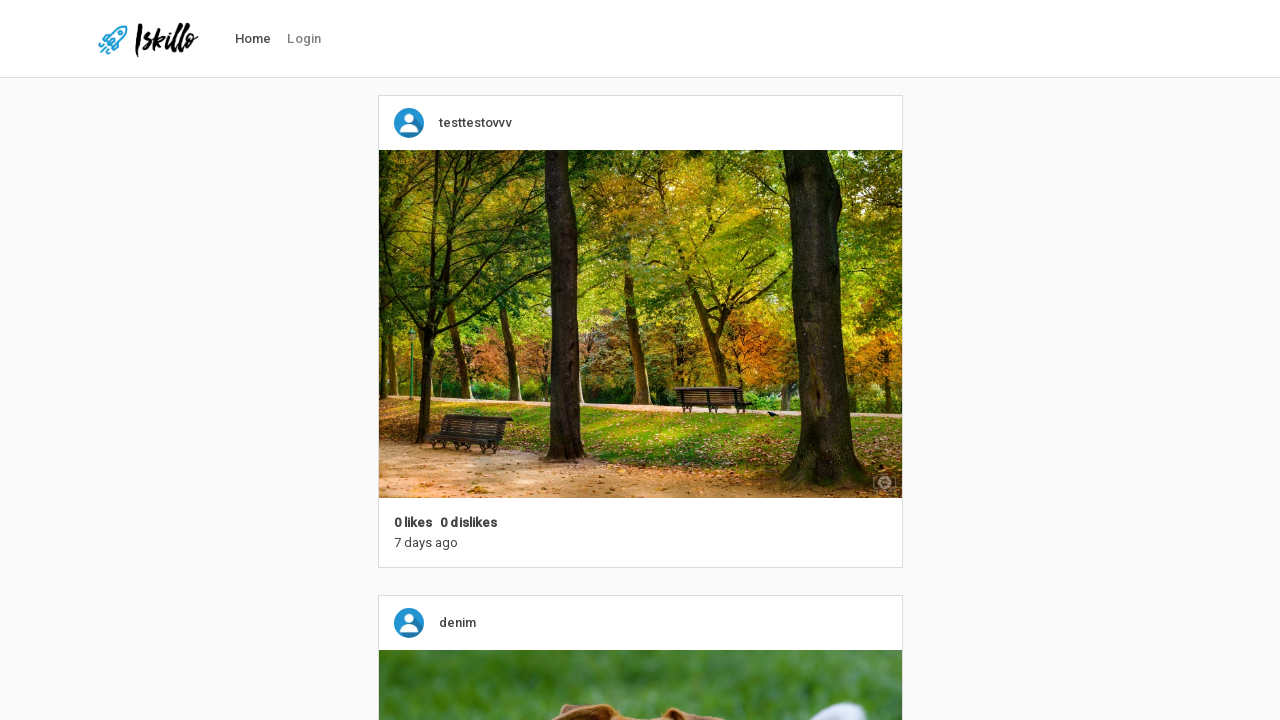

Waited for home page to load at http://training.skillo-bg.com:4200/posts/all
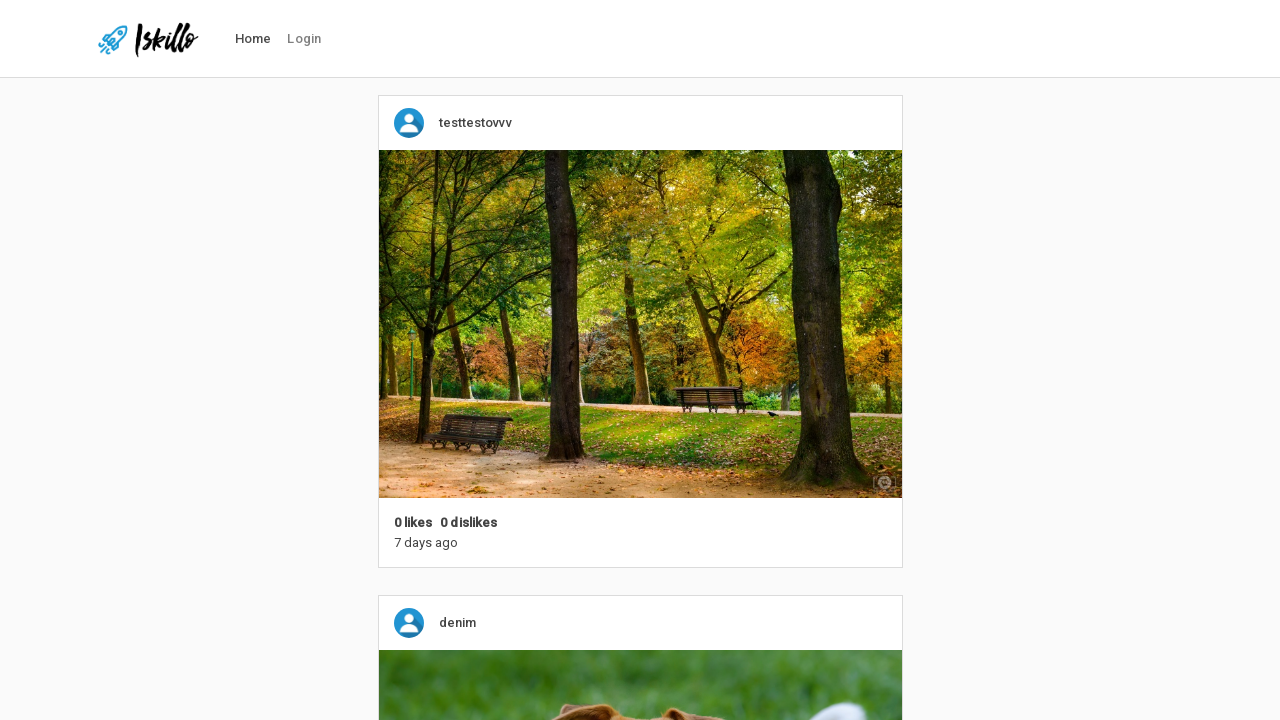

Clicked Login button in navigation at (304, 39) on #nav-link-login
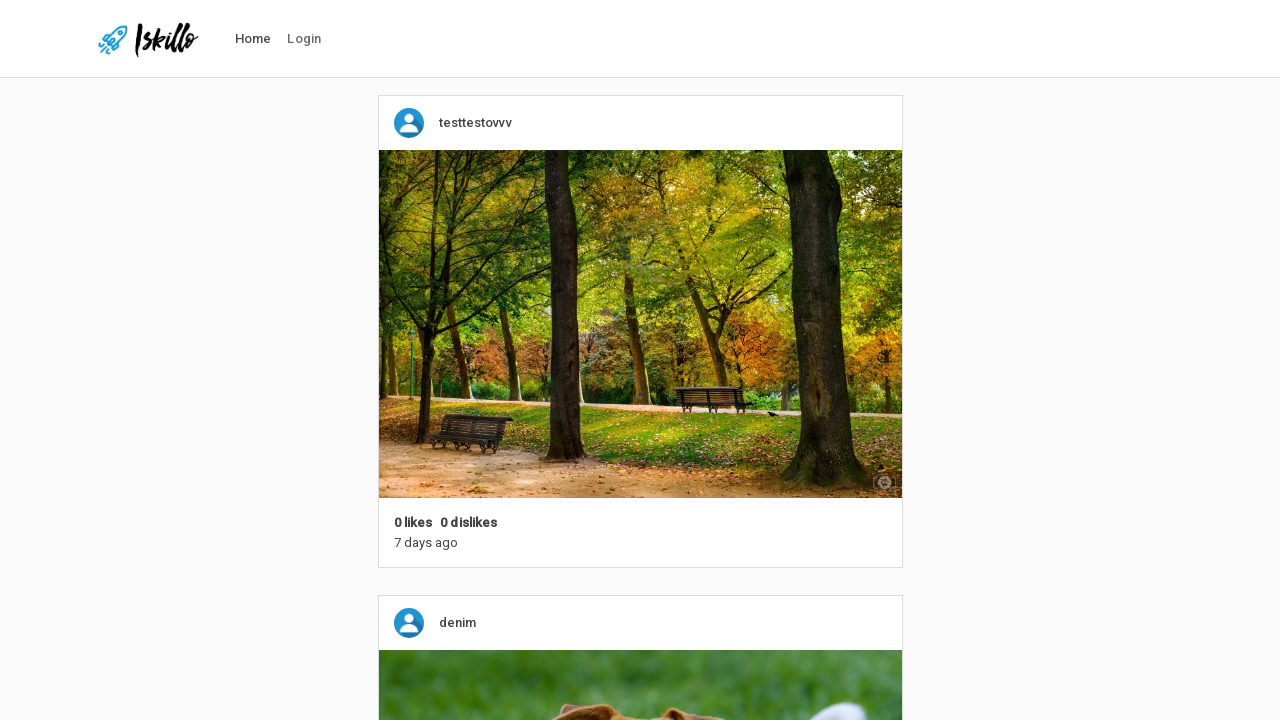

Waited for login page to load
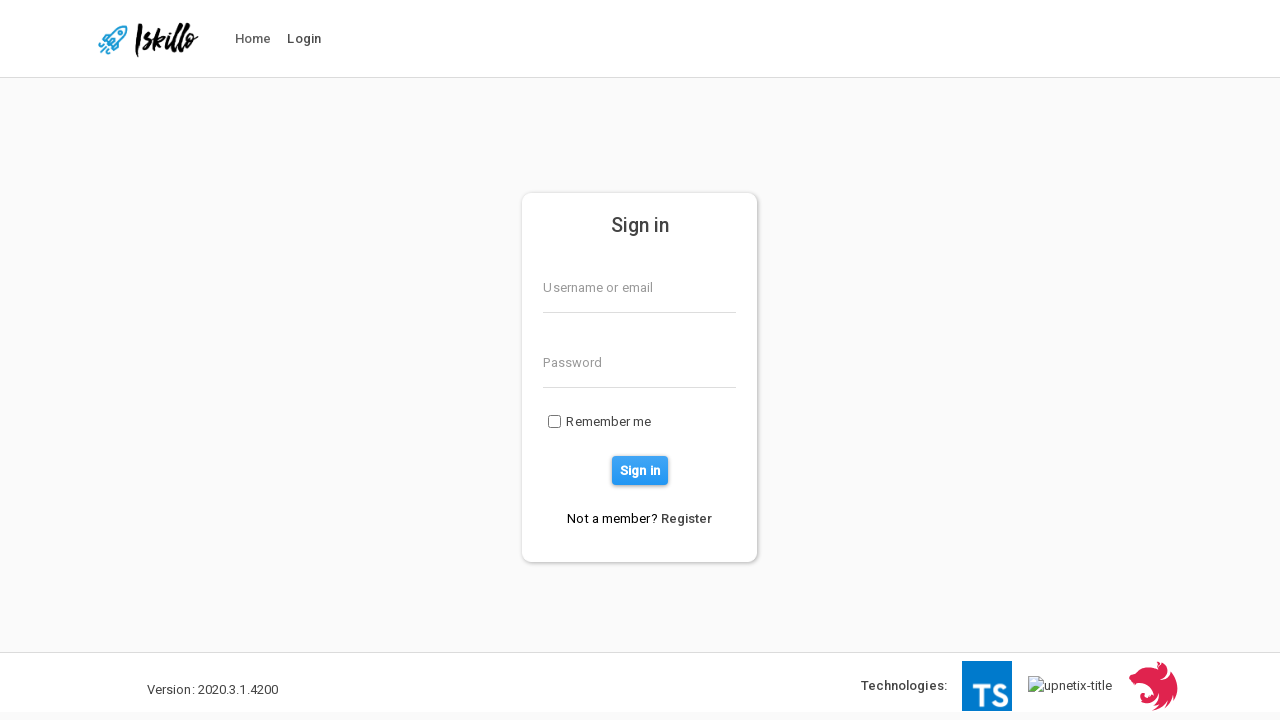

Clicked Register link at (687, 518) on p > a[href]
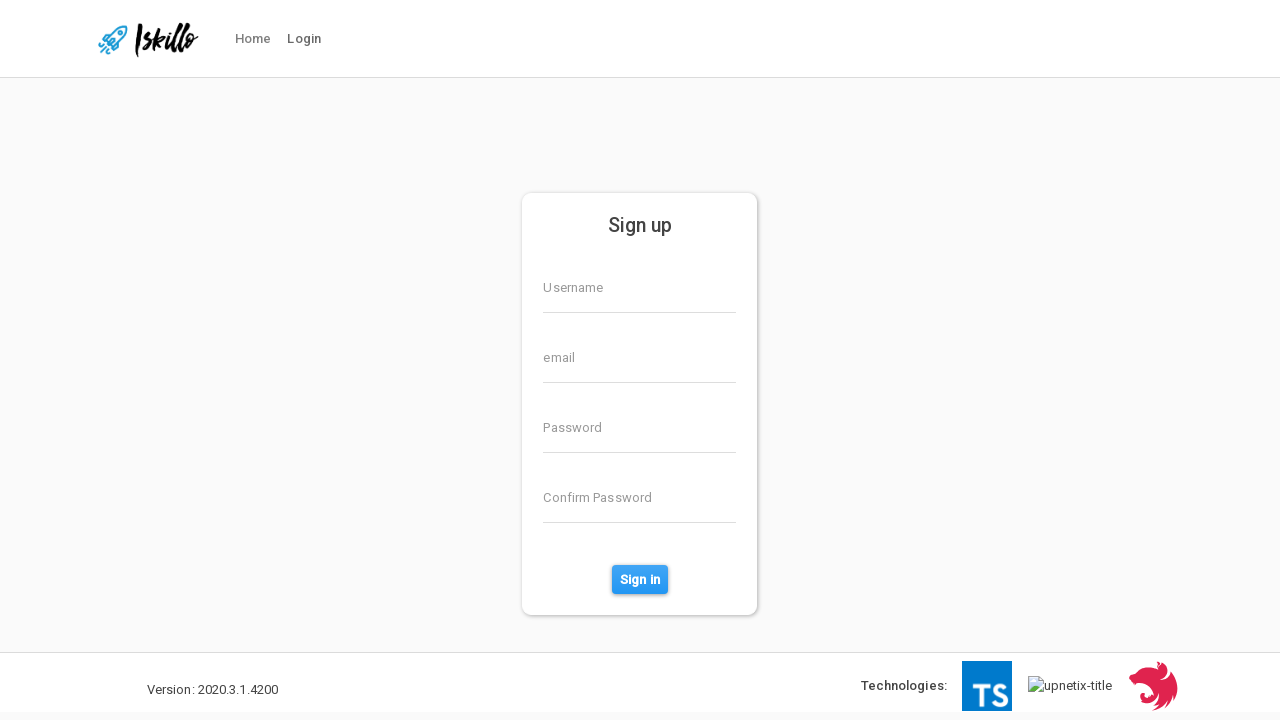

Waited for registration page to load
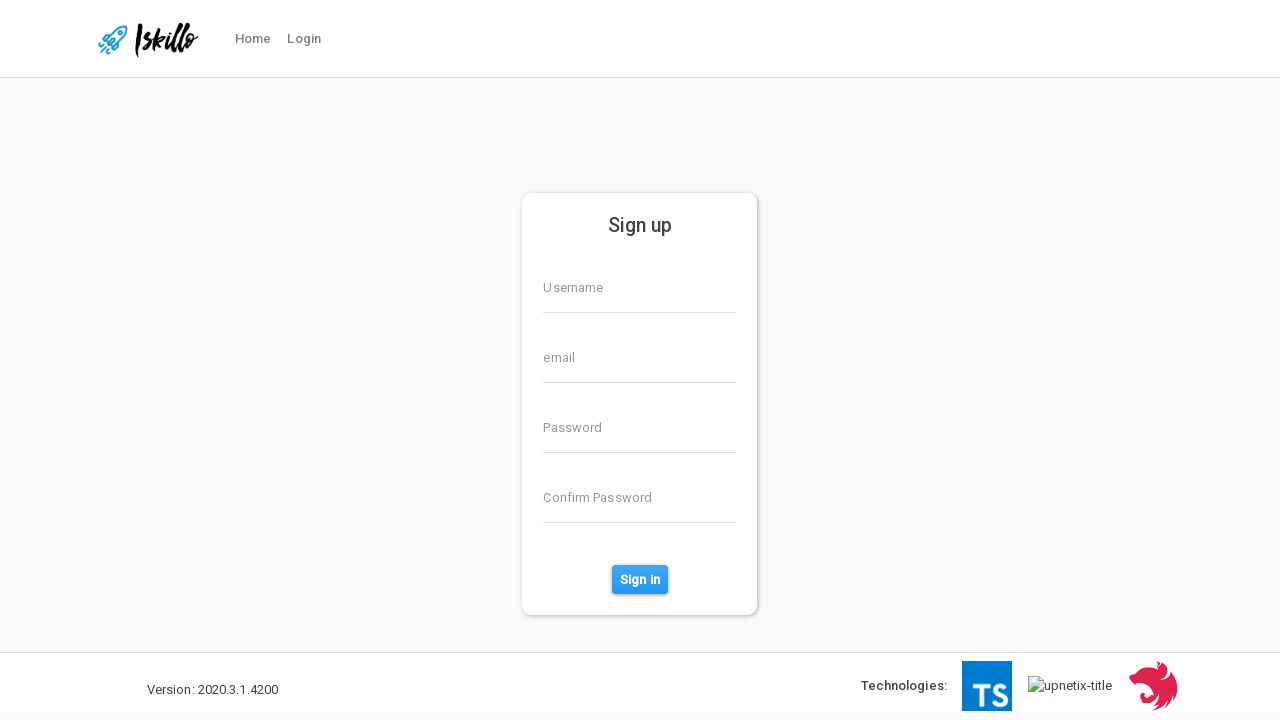

Clicked on email field at (640, 357) on input[formcontrolname='email']
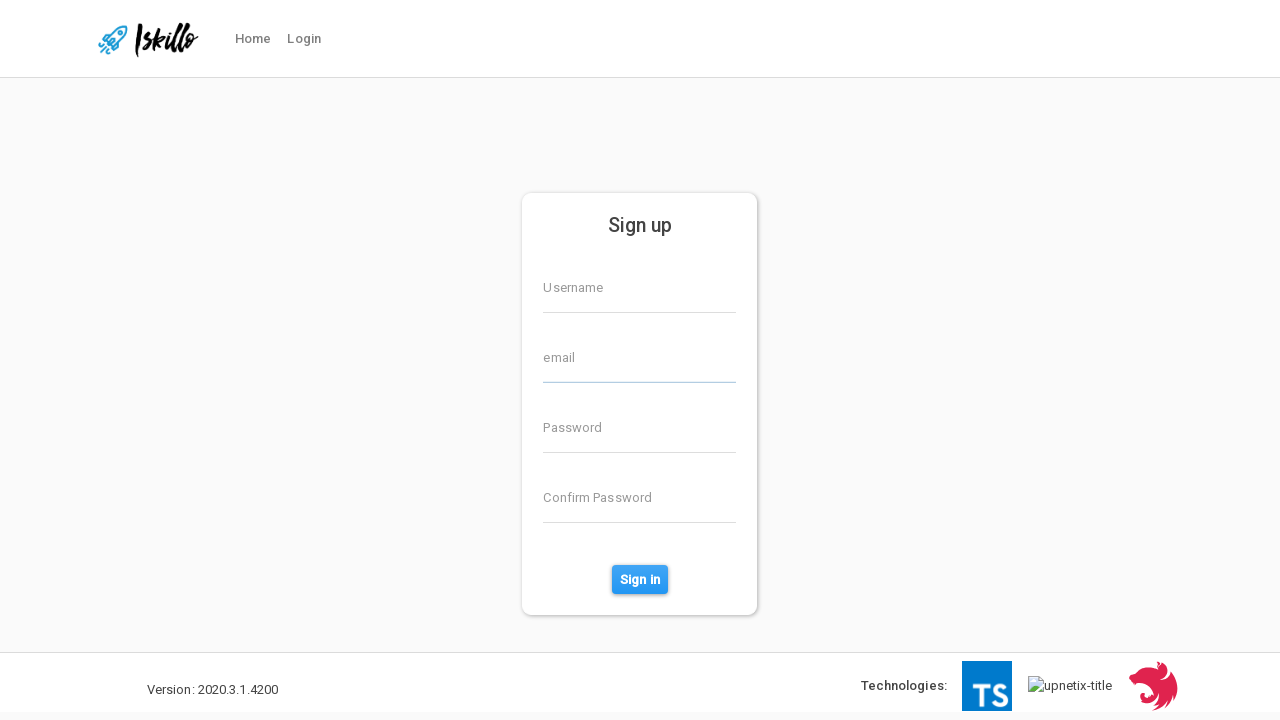

Filled email field with invalid email 'abv@gmail.' on input[formcontrolname='email']
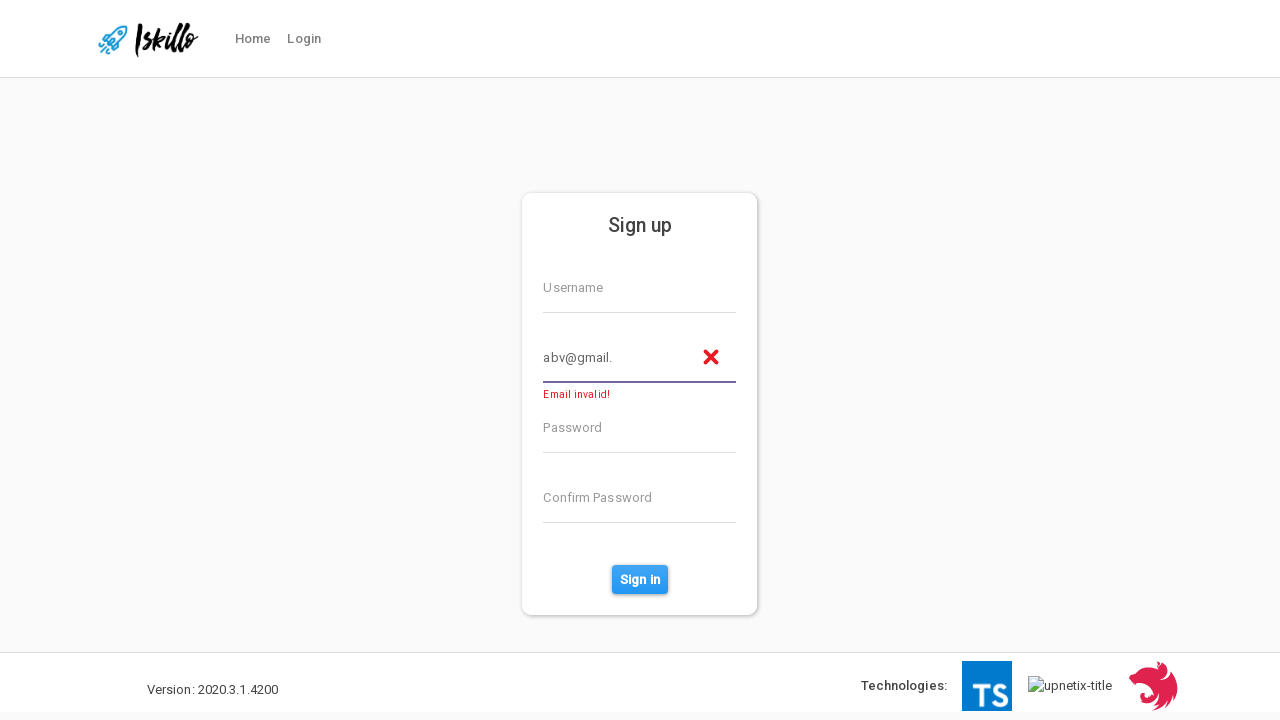

Verified error message 'Email invalid' appeared
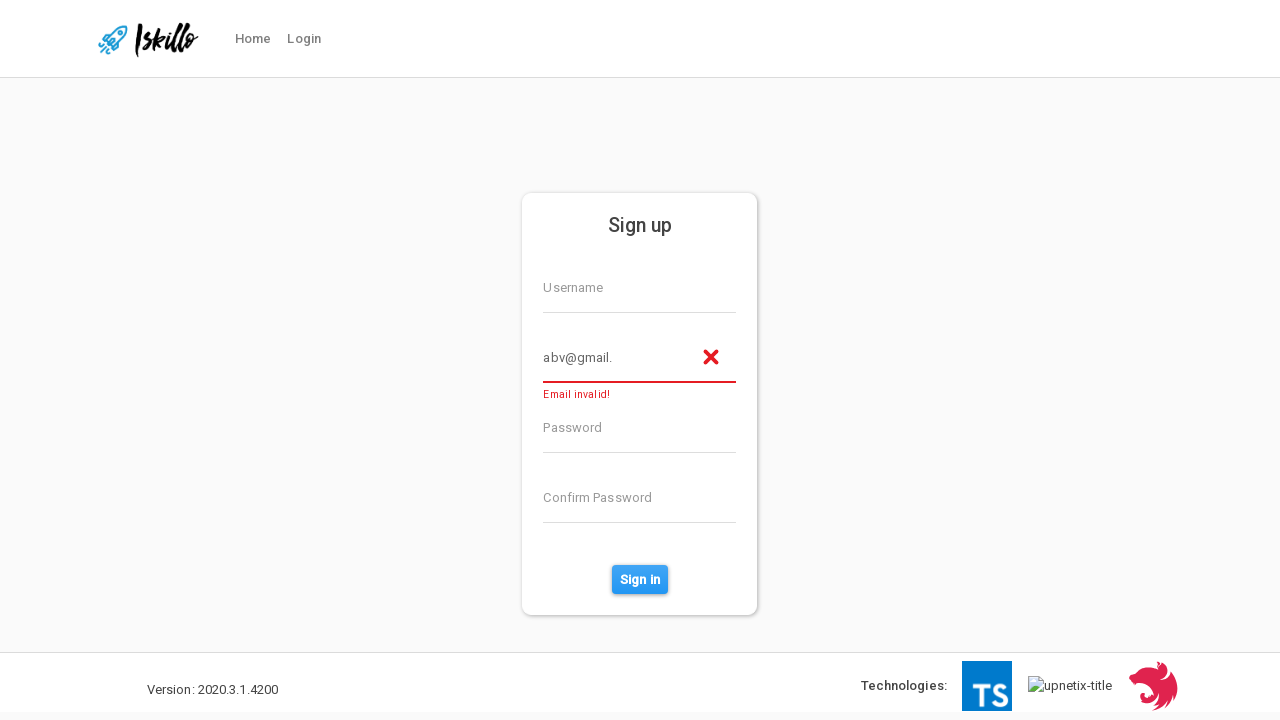

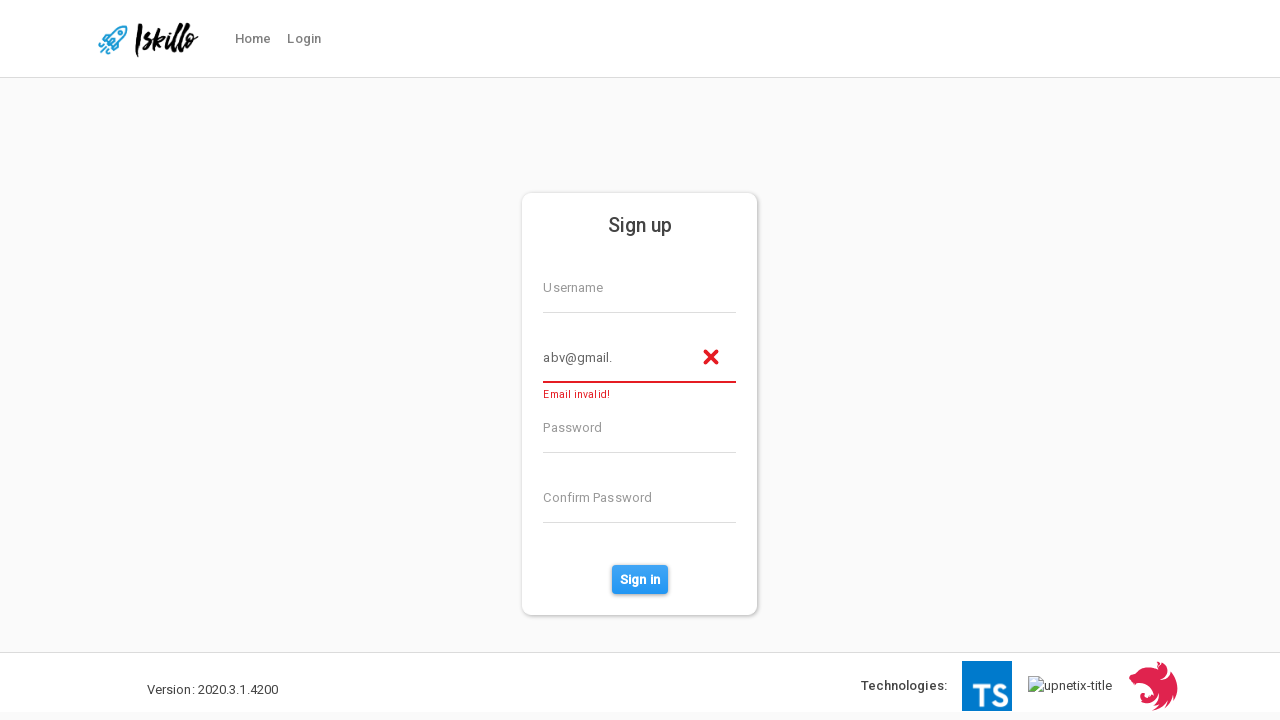